Adds multiple vegetable items to cart, applies a promo code, and proceeds through checkout process

Starting URL: https://rahulshettyacademy.com/seleniumPractise/#/

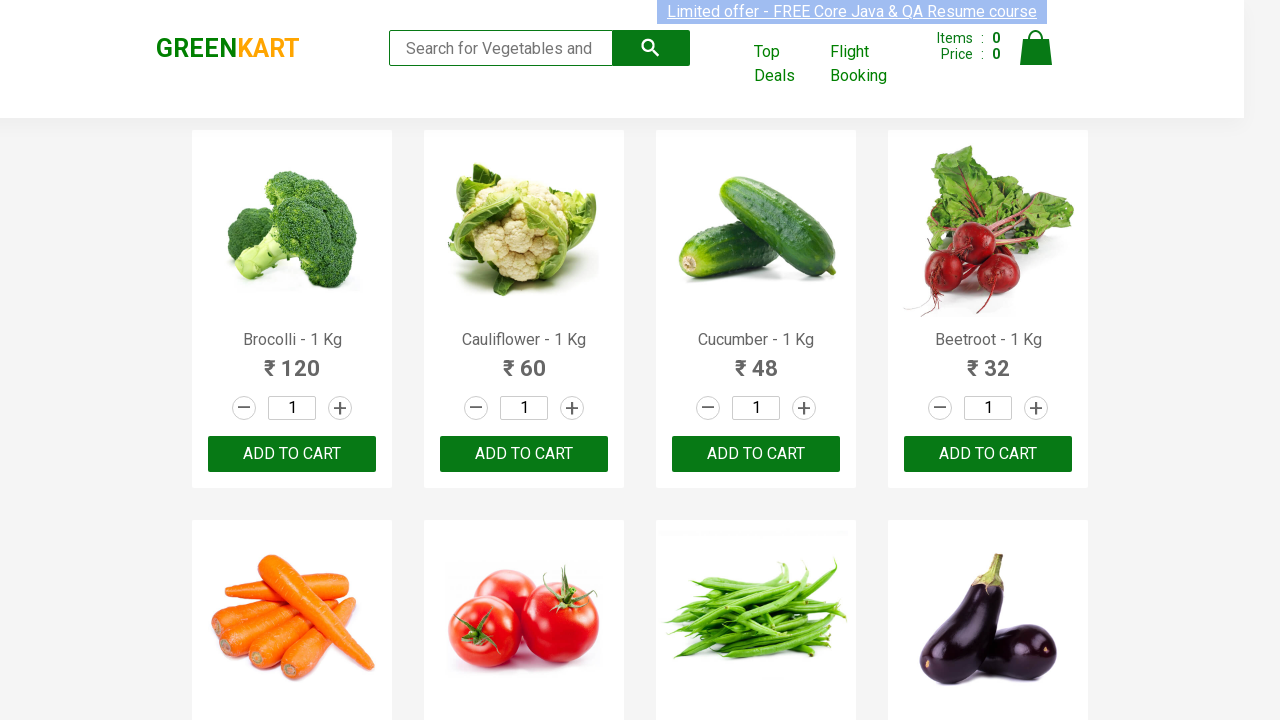

Waited for products to load on the page
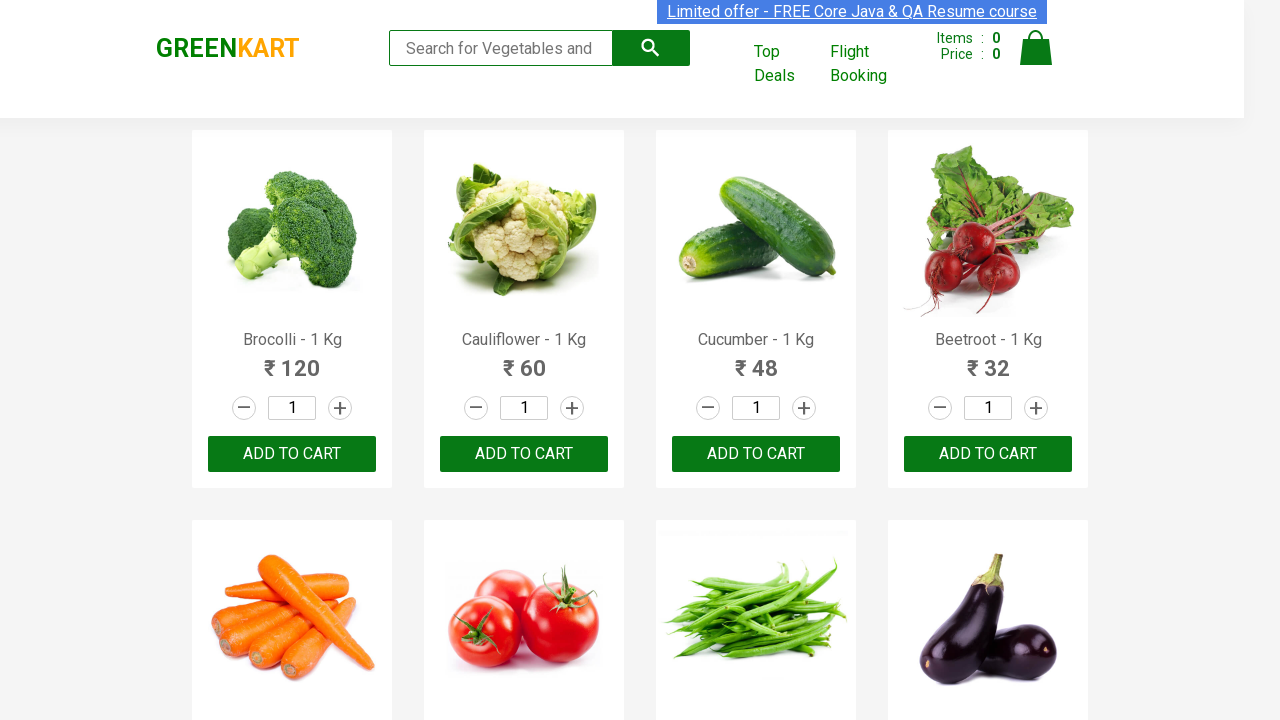

Retrieved all product elements from the page
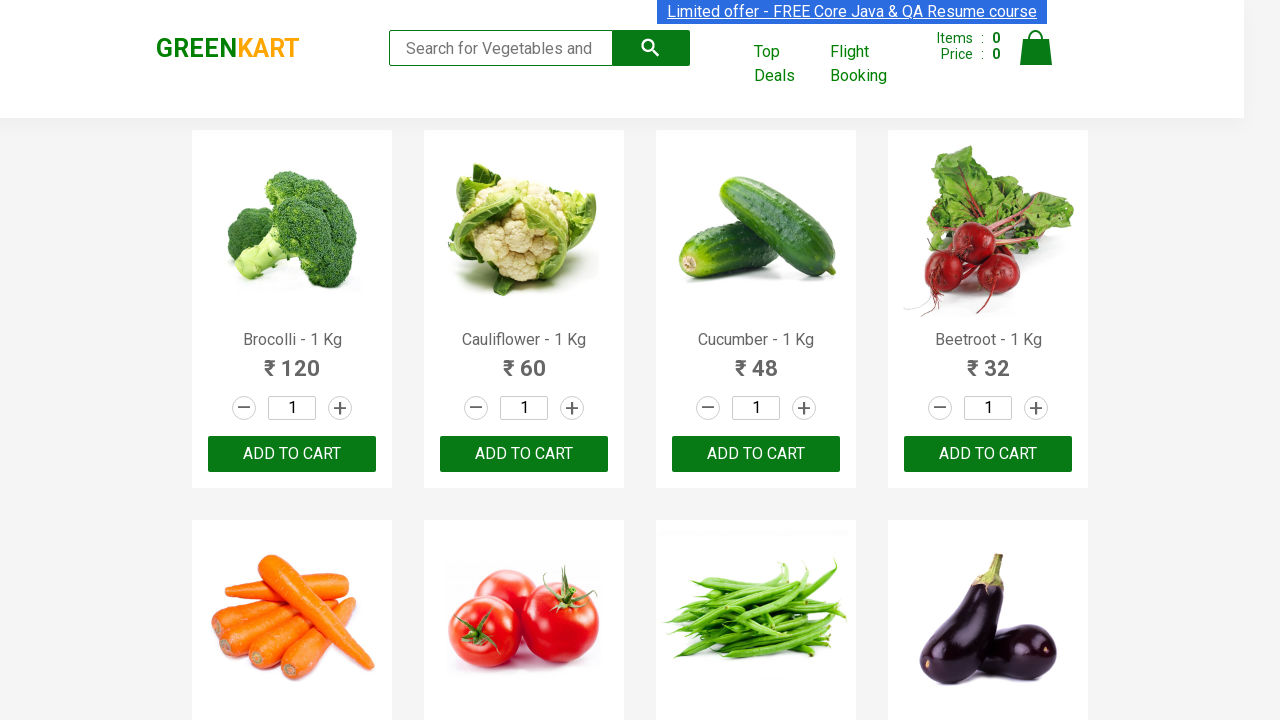

Added Brocolli to cart at (292, 454) on div.product-action > button >> nth=0
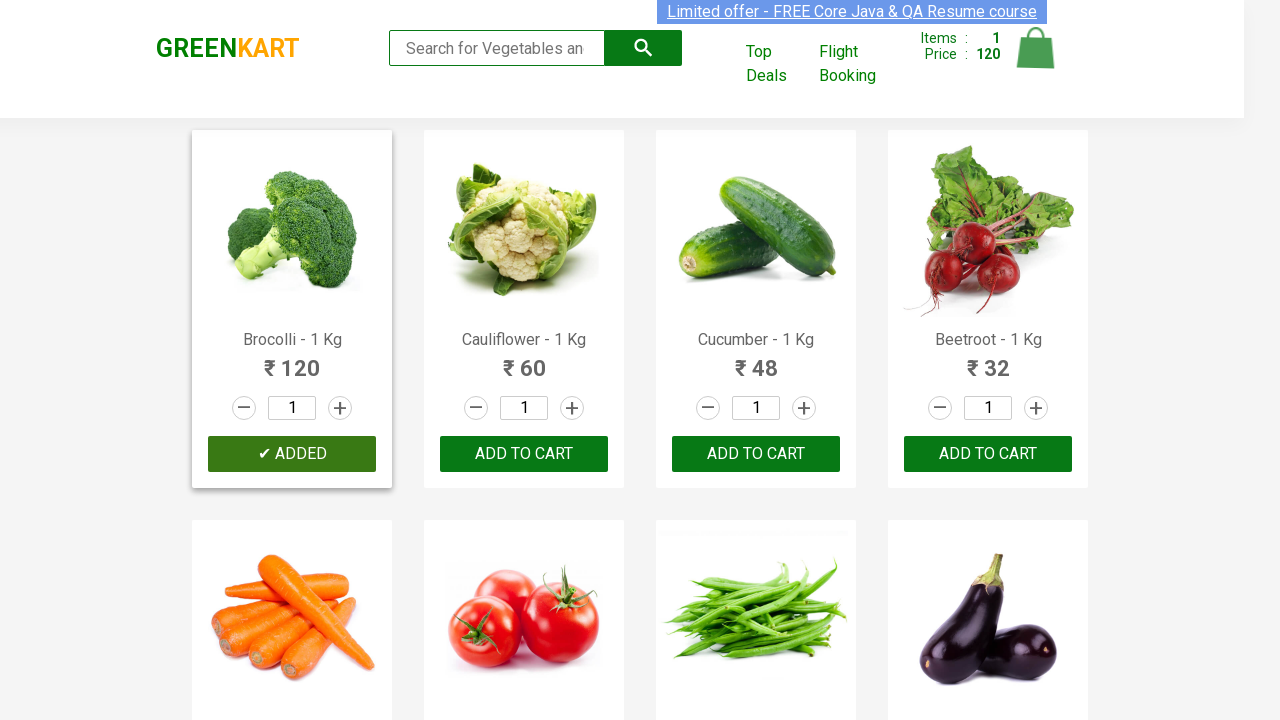

Added Cucumber to cart at (756, 454) on div.product-action > button >> nth=2
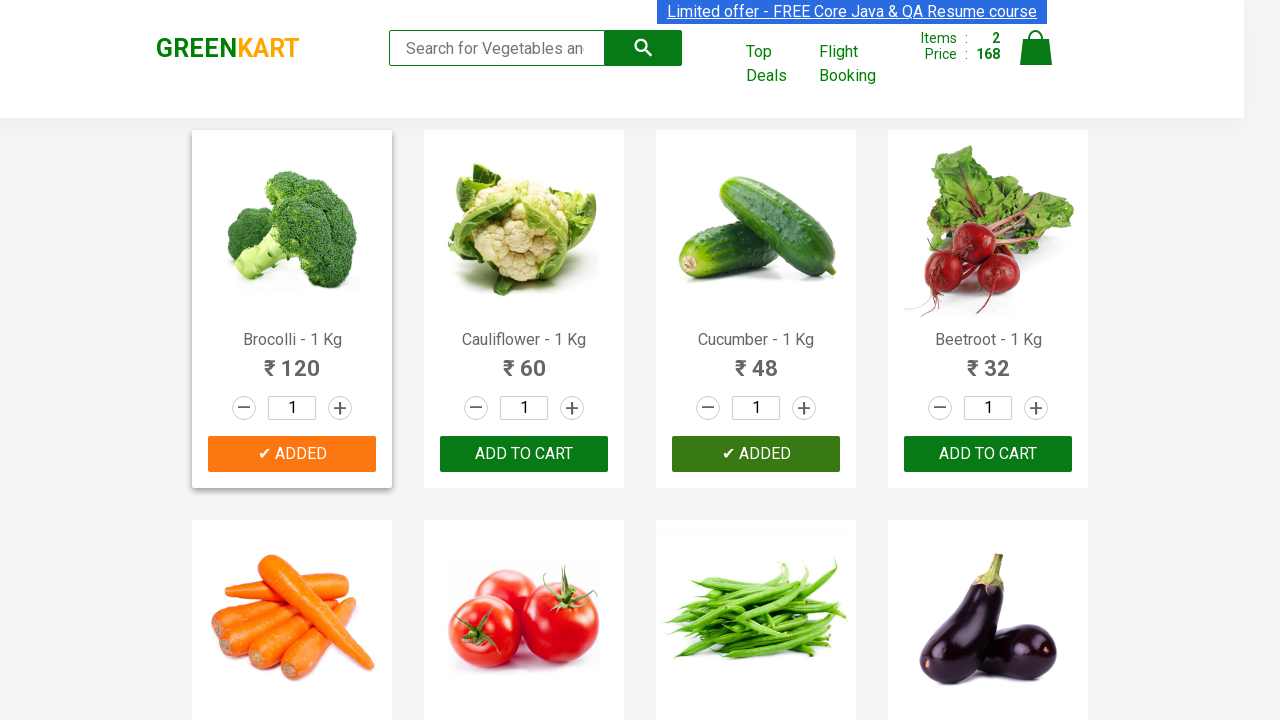

Added Tomato to cart at (524, 360) on div.product-action > button >> nth=5
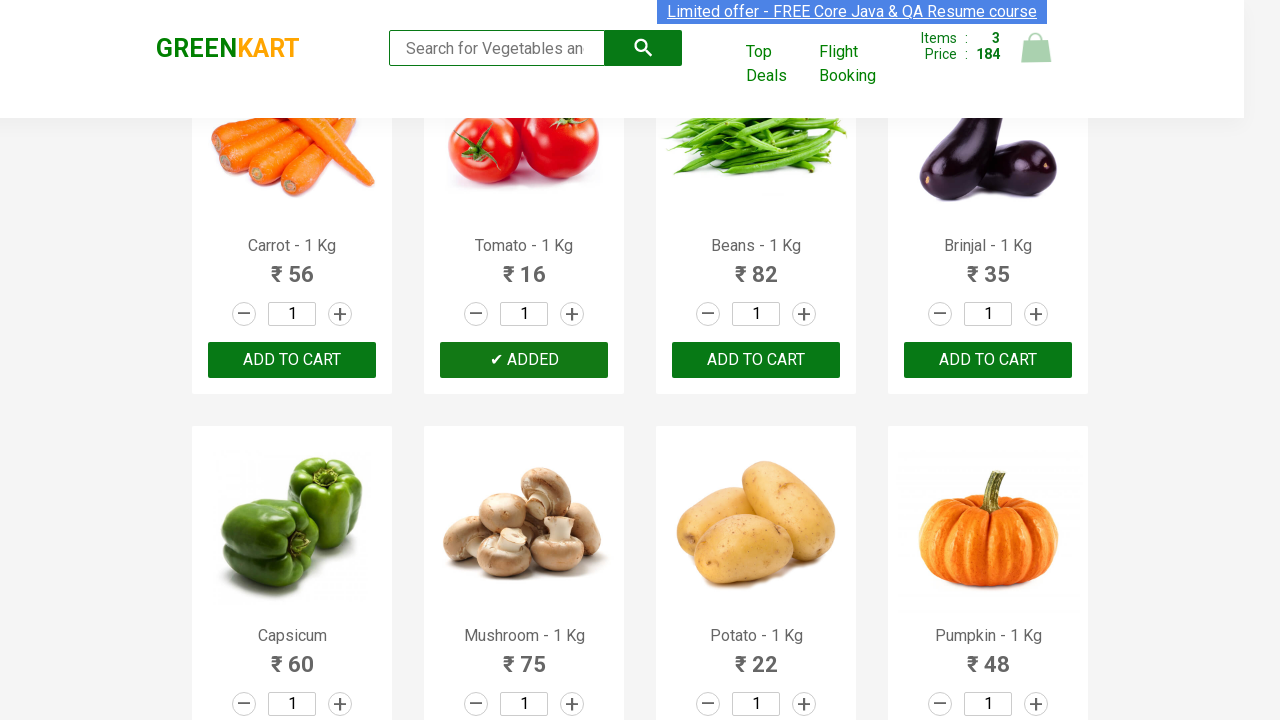

Added Beans to cart at (756, 360) on div.product-action > button >> nth=6
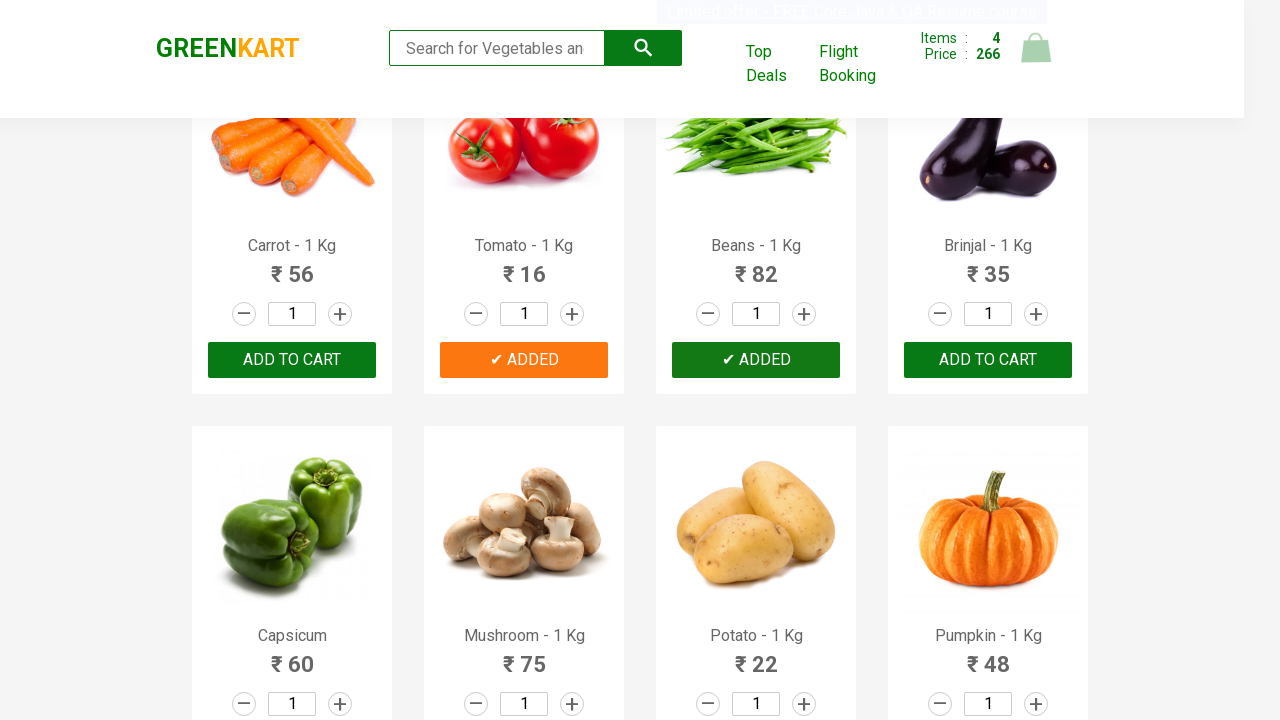

Added Brinjal to cart at (988, 360) on div.product-action > button >> nth=7
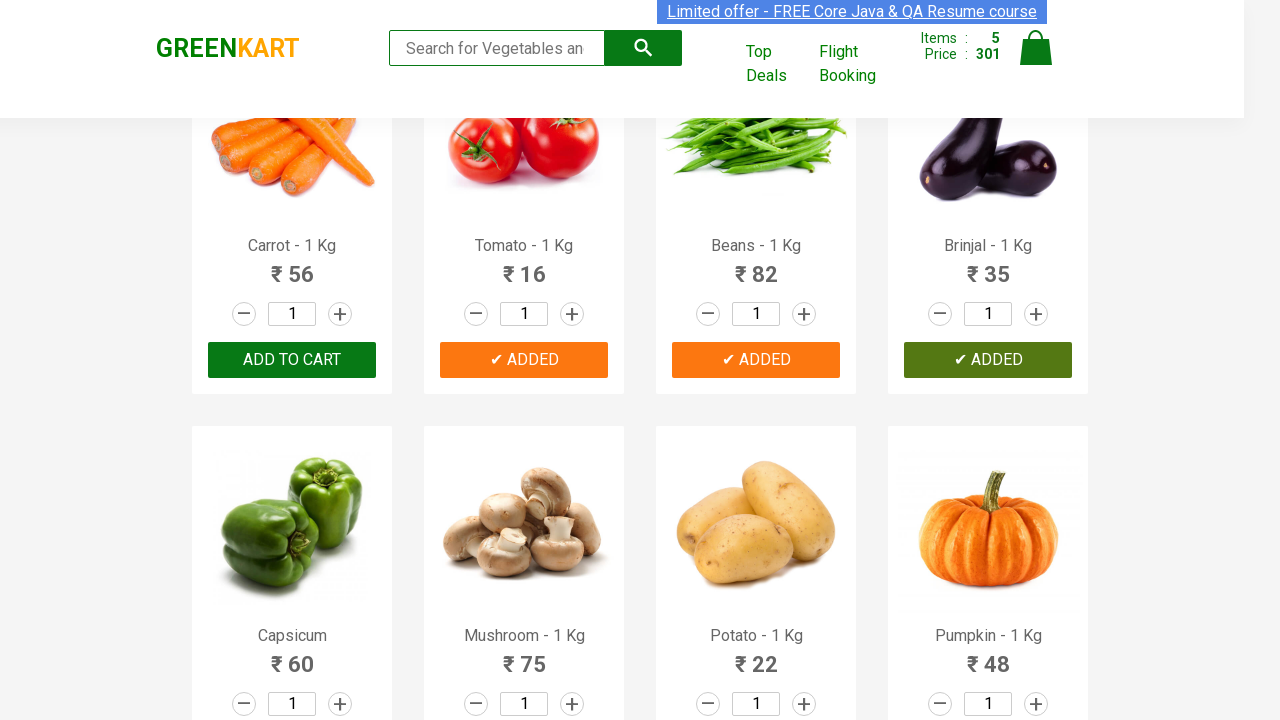

Clicked on cart icon to view cart at (1036, 48) on img[alt='Cart']
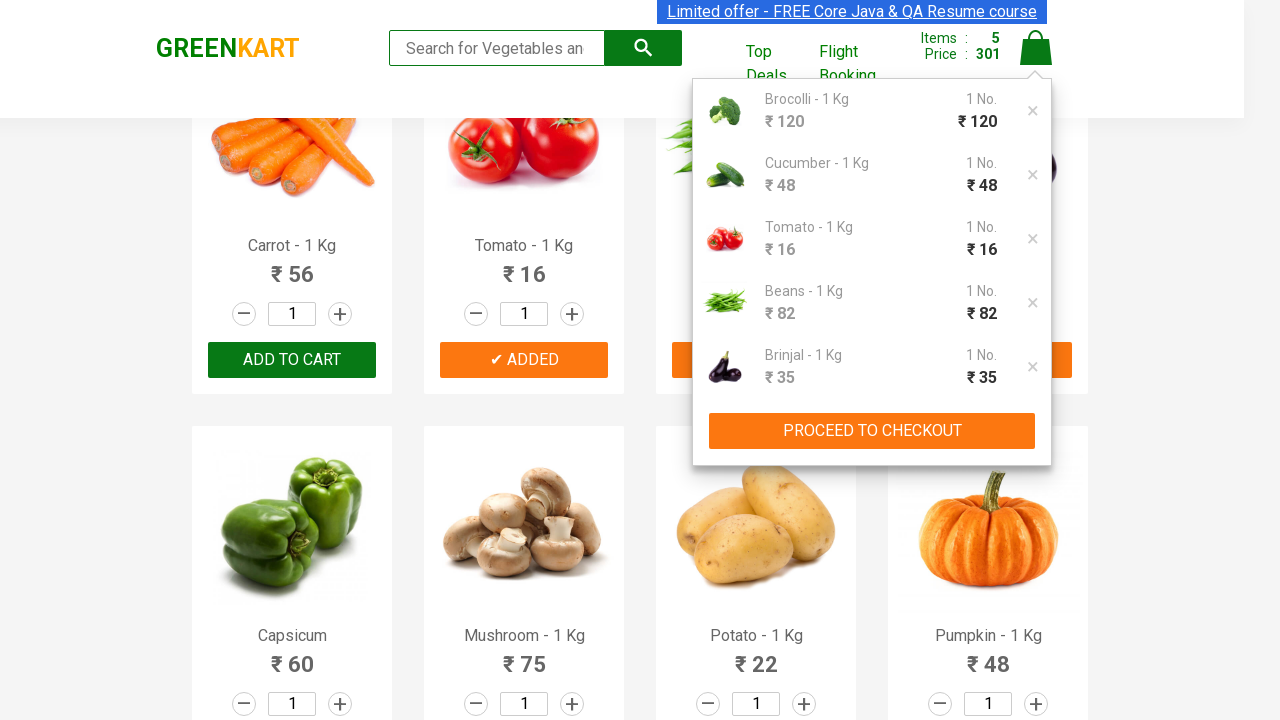

Clicked PROCEED TO CHECKOUT button at (872, 431) on xpath=//button[contains(text(),'PROCEED TO CHECKOUT')]
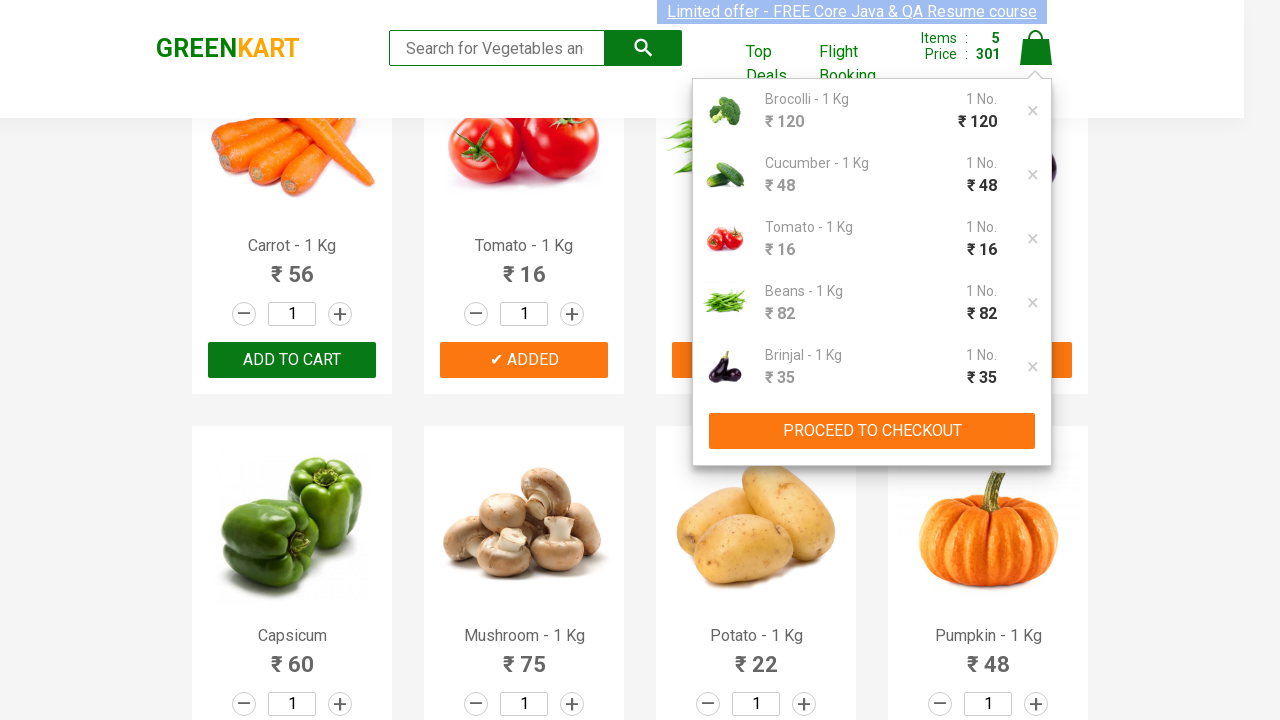

Entered promo code 'rahulshettyacademy' on input.promoCode
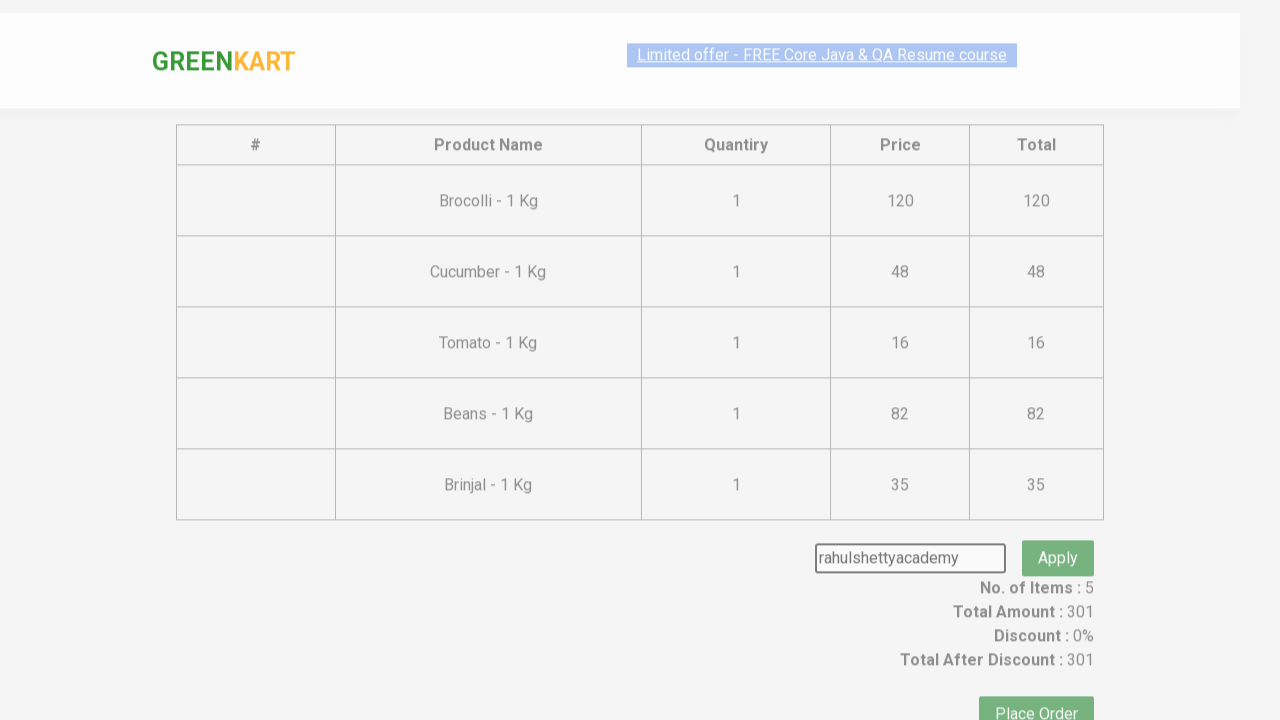

Clicked button to apply promo code at (1058, 530) on button.promoBtn
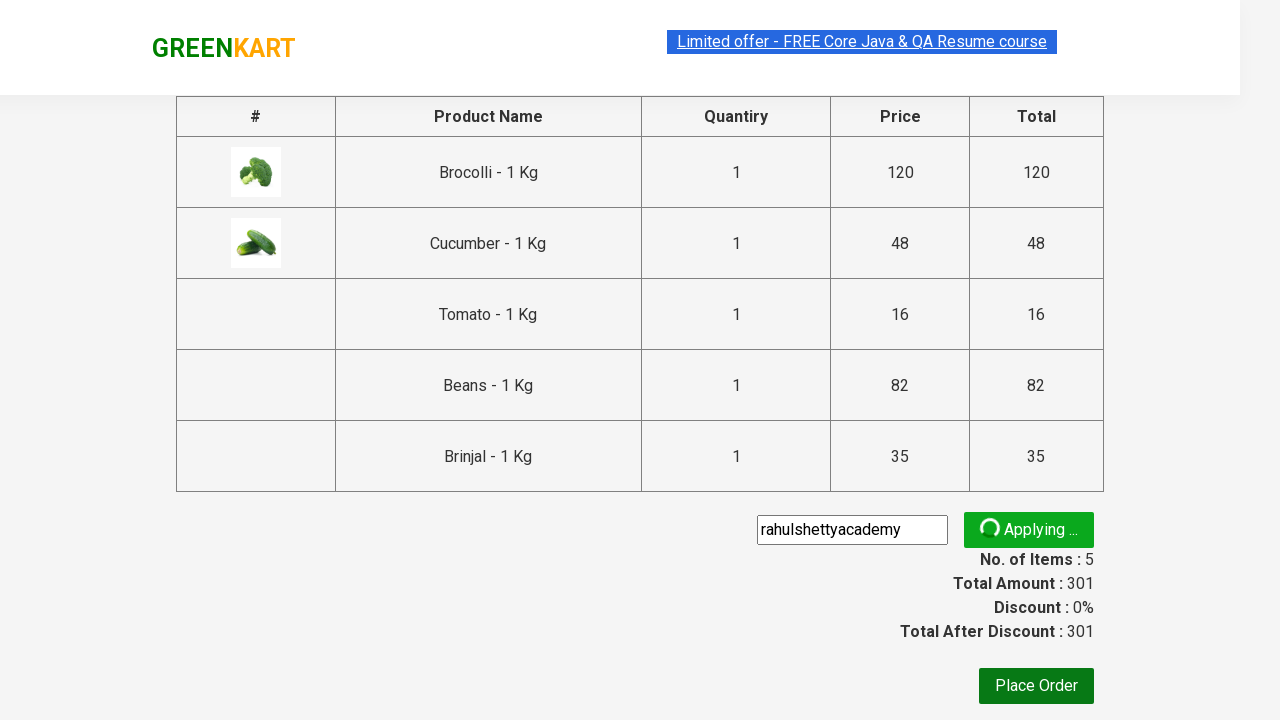

Waited for promo code to be applied and promo info to display
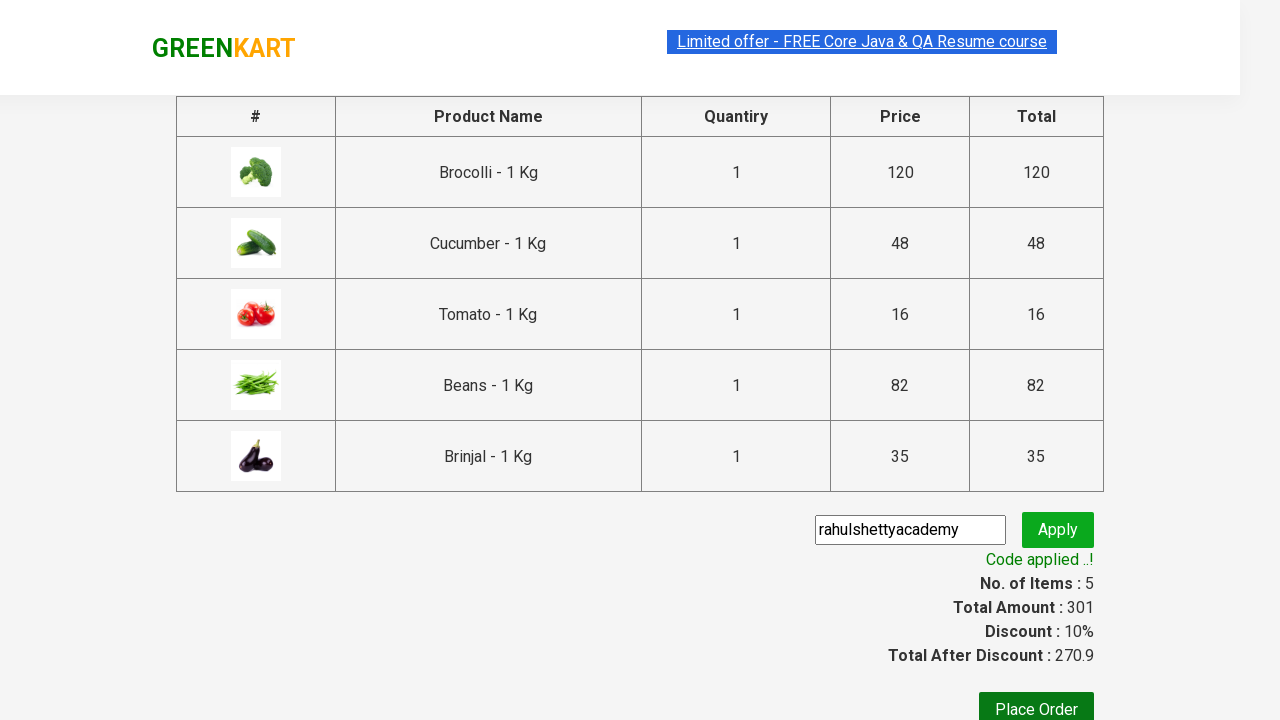

Retrieved promo info text: Code applied ..!
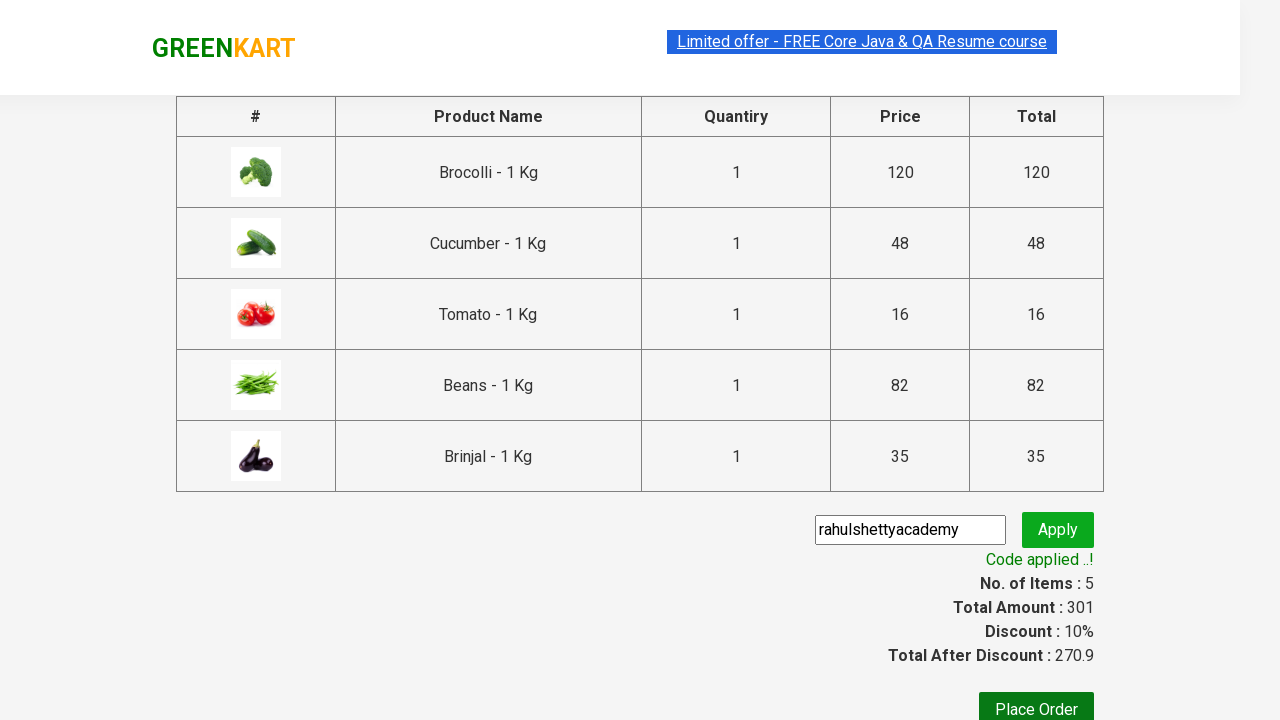

Clicked Place Order button at (1036, 702) on xpath=//button[contains(text(),'Place Order')]
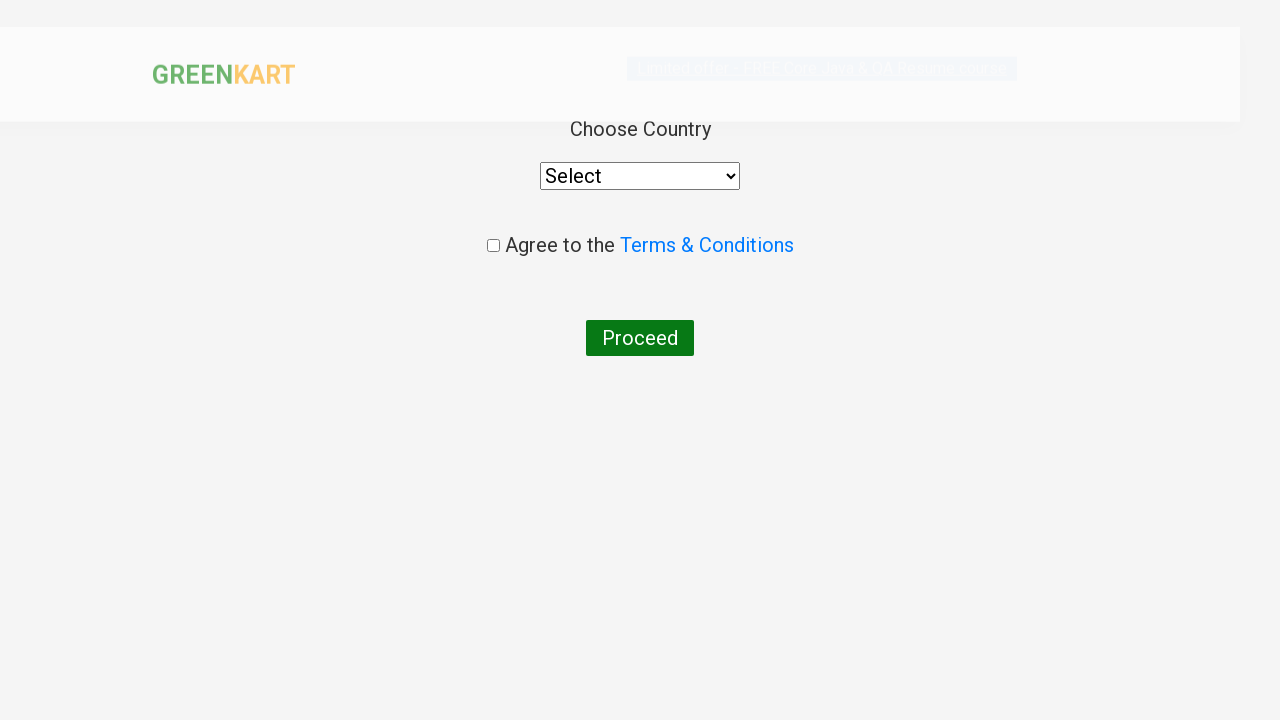

Checked the agreement checkbox at (493, 246) on input.chkAgree
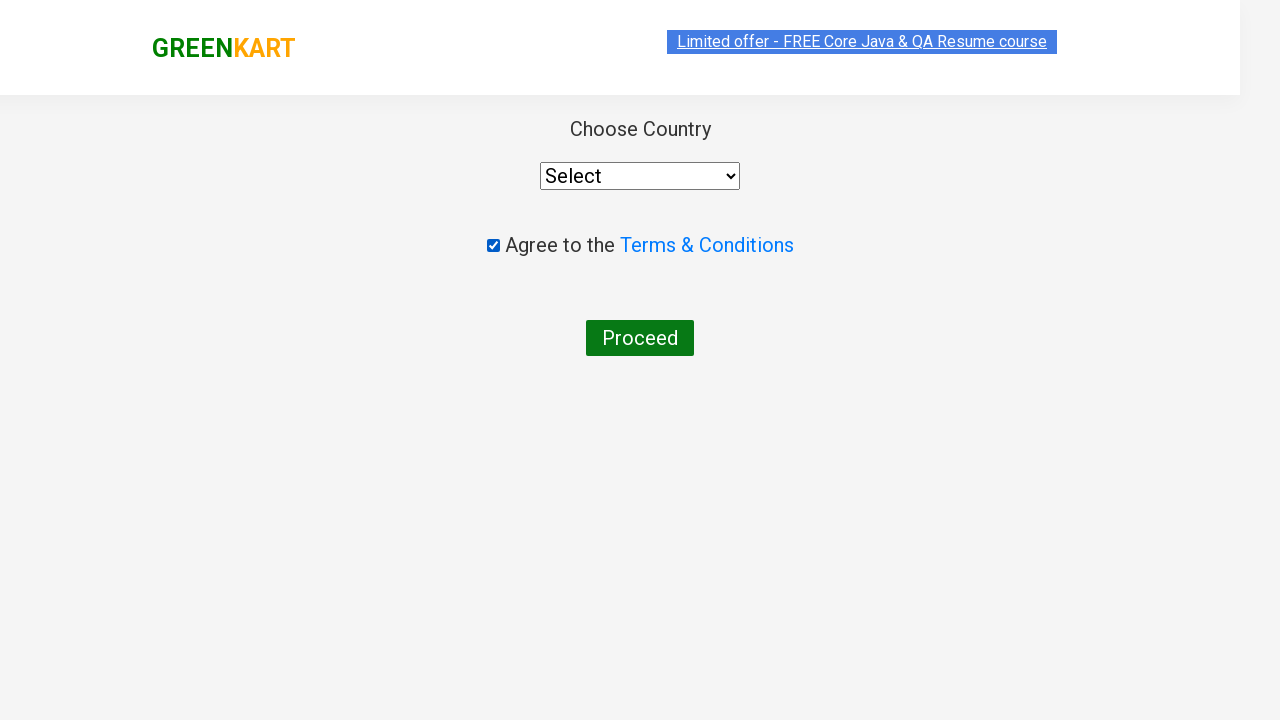

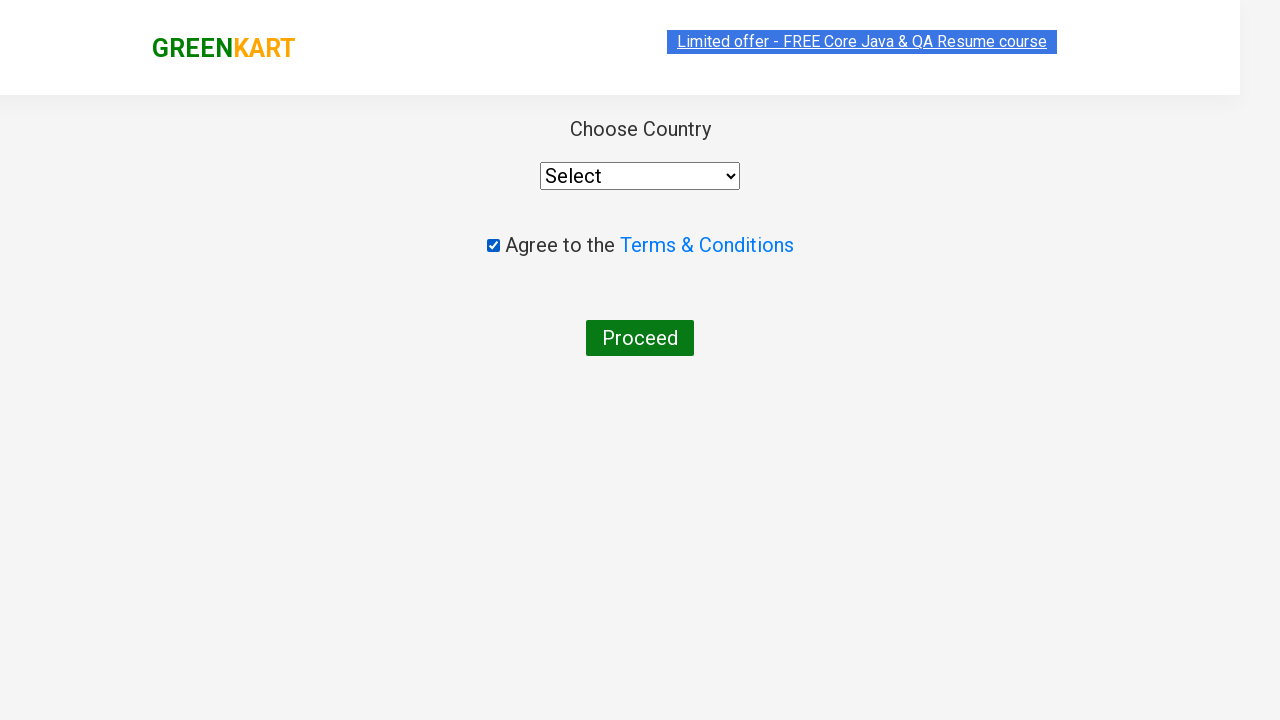